Tests iframe handling by navigating to Rediff.com, switching to the money iframe, and verifying the BSE index element is accessible within the iframe.

Starting URL: https://www.rediff.com/

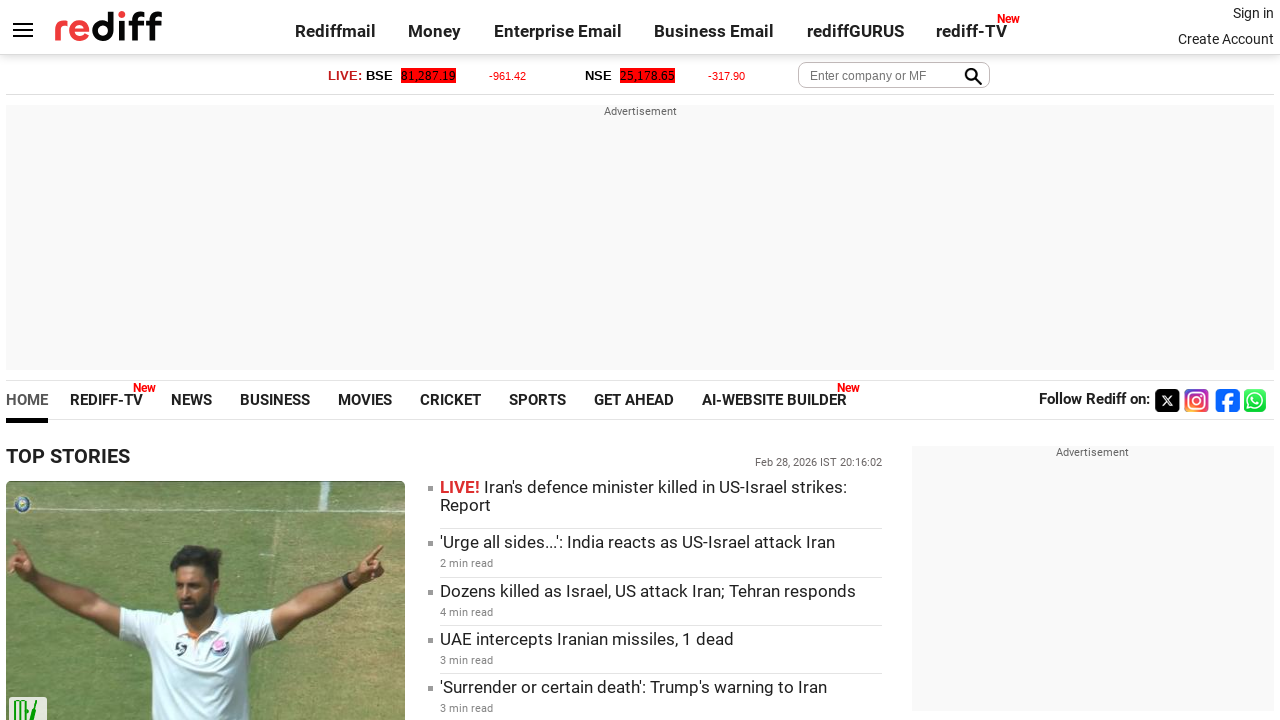

Waited for and found the money iframe element
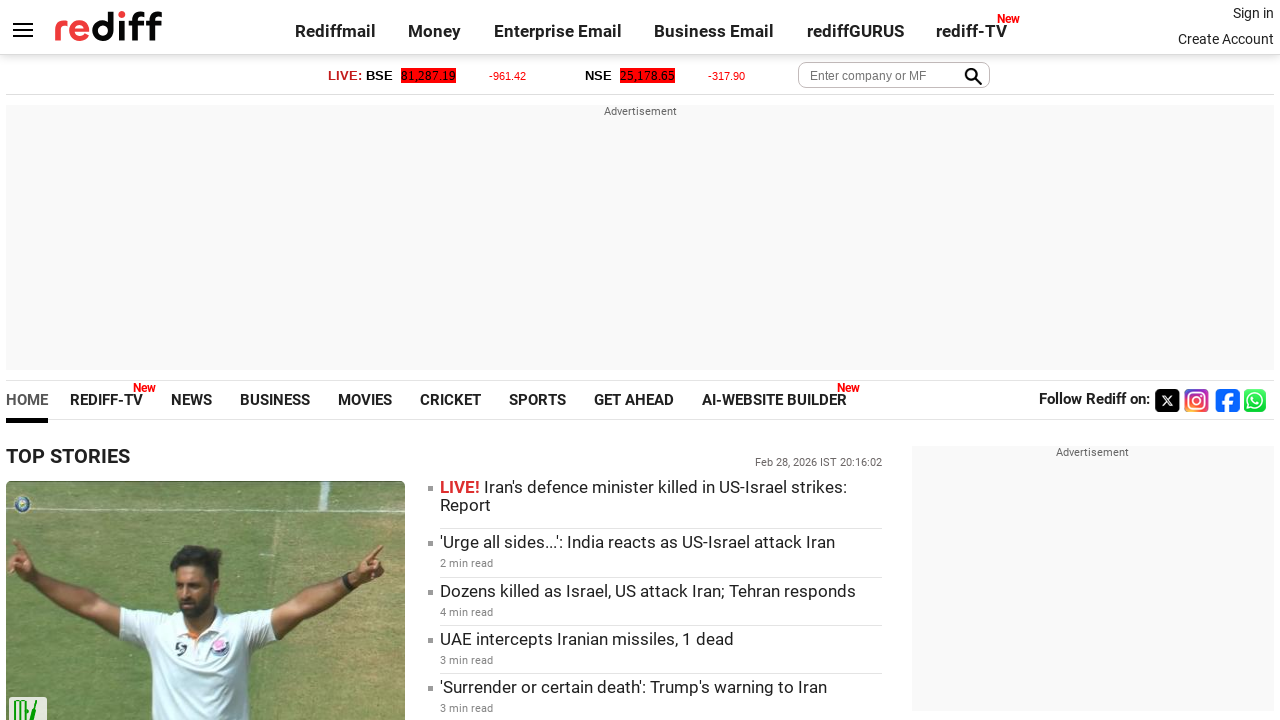

Obtained the content frame of the money iframe
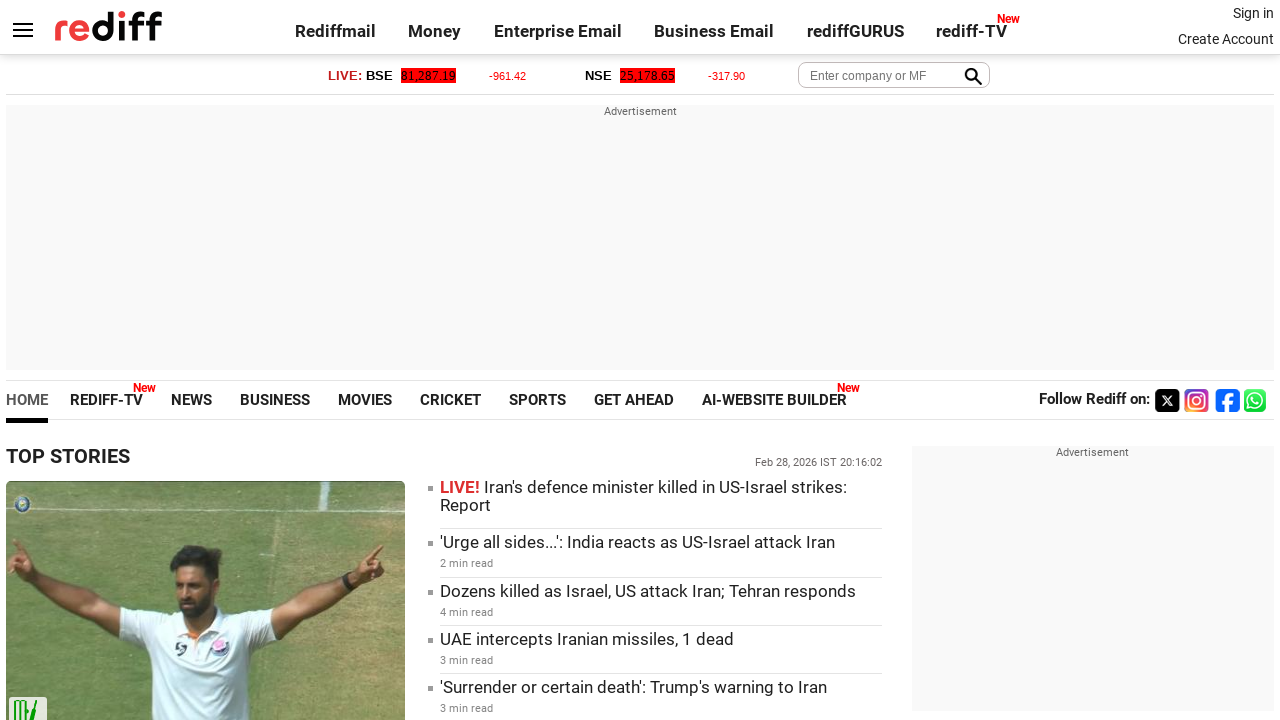

Verified BSE index element is accessible within the iframe
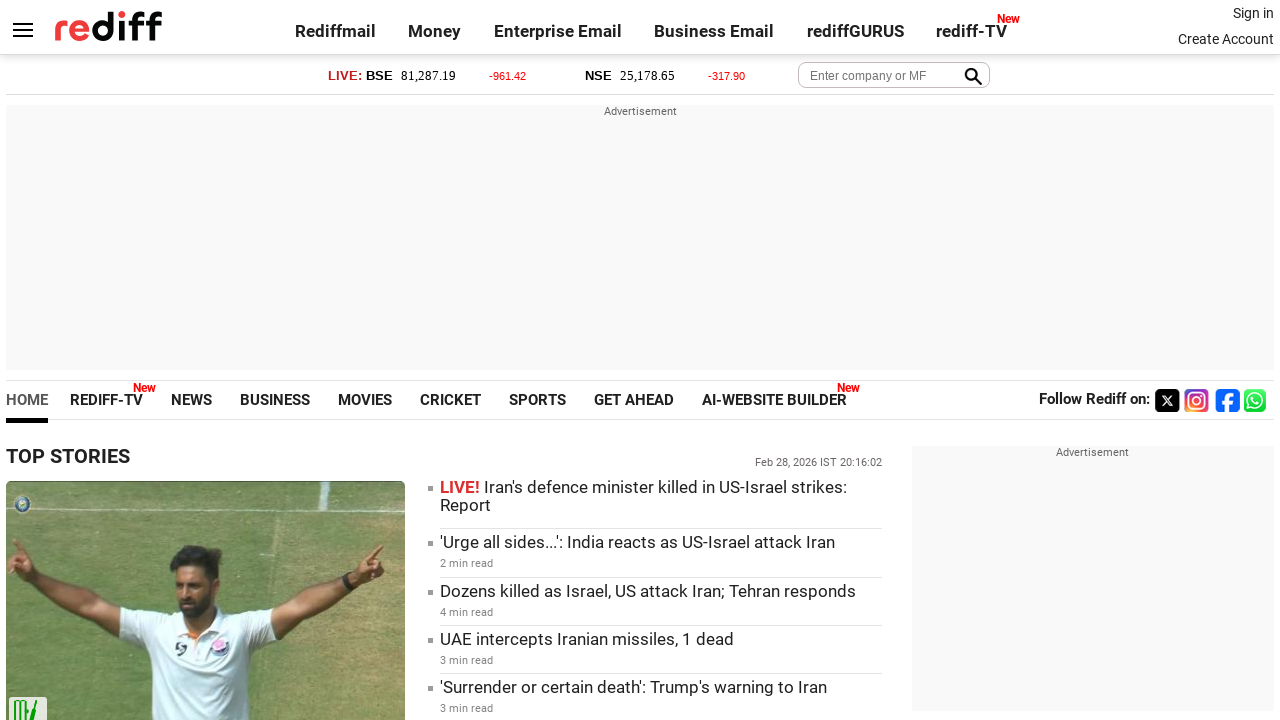

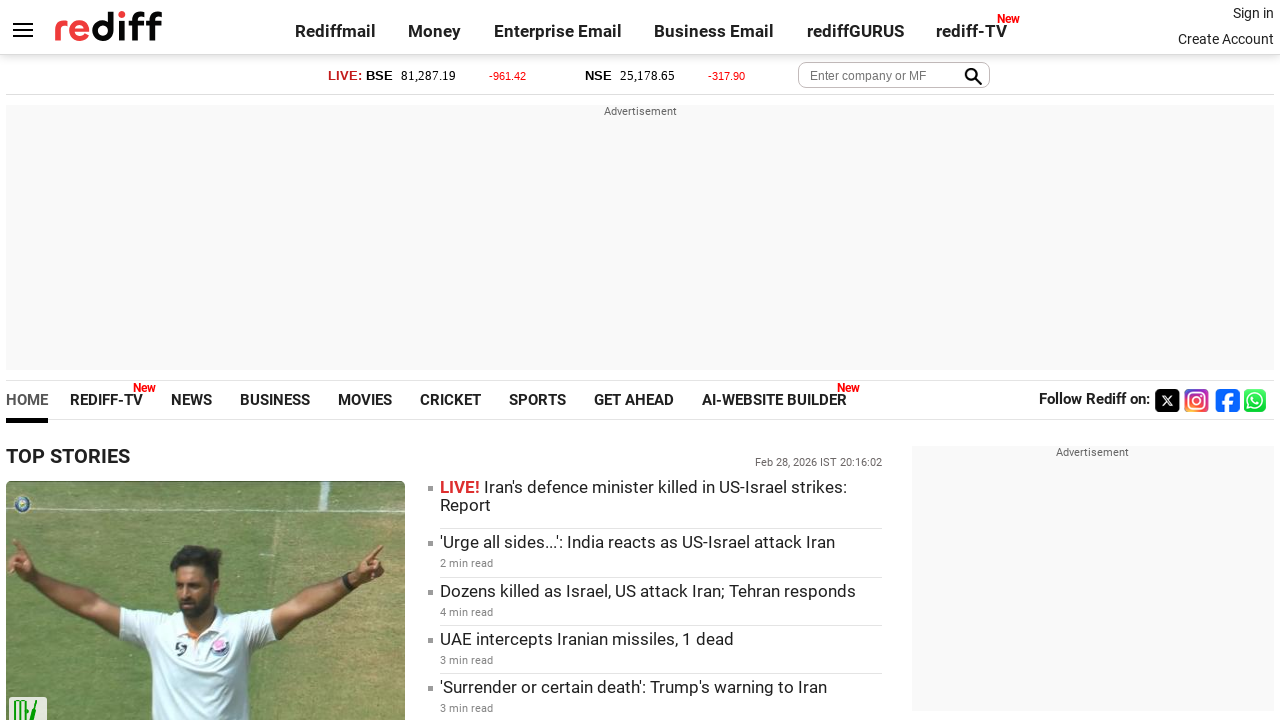